Tests state dropdown by selecting Illinois, Virginia, and California sequentially, then verifies California is the final selected option.

Starting URL: https://practice.cydeo.com/dropdown

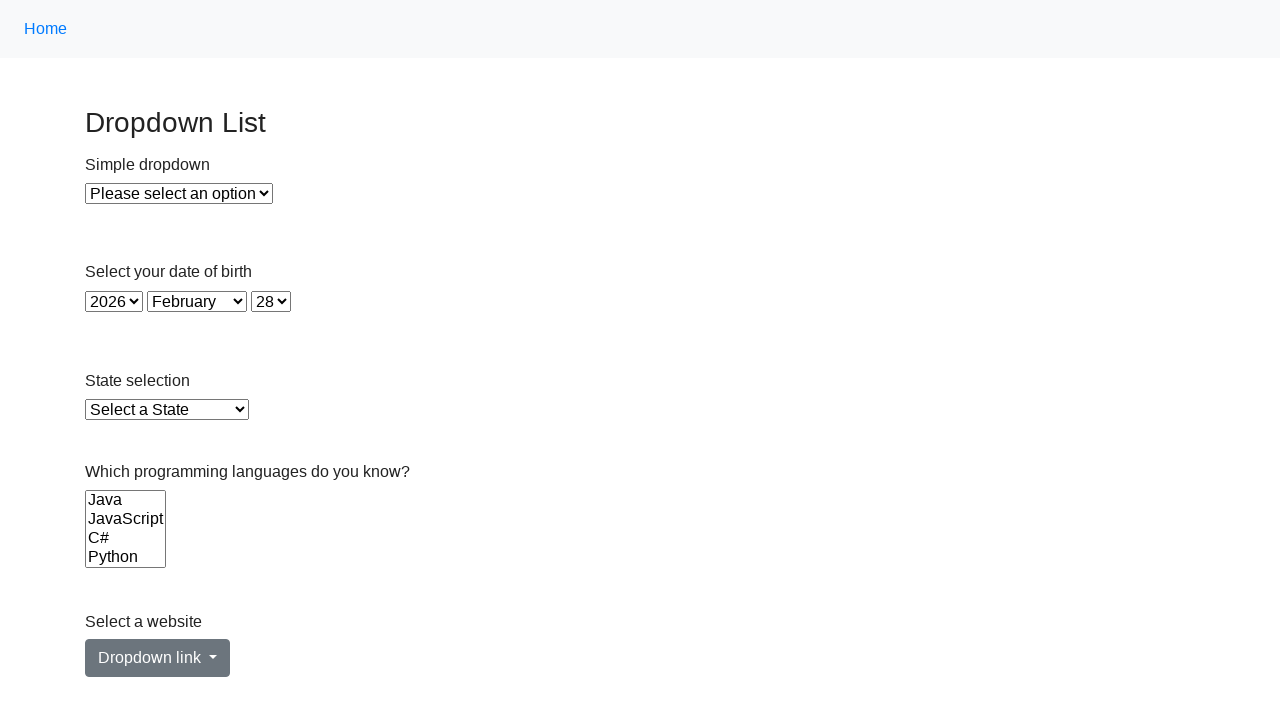

Selected Illinois from state dropdown by label on select#state
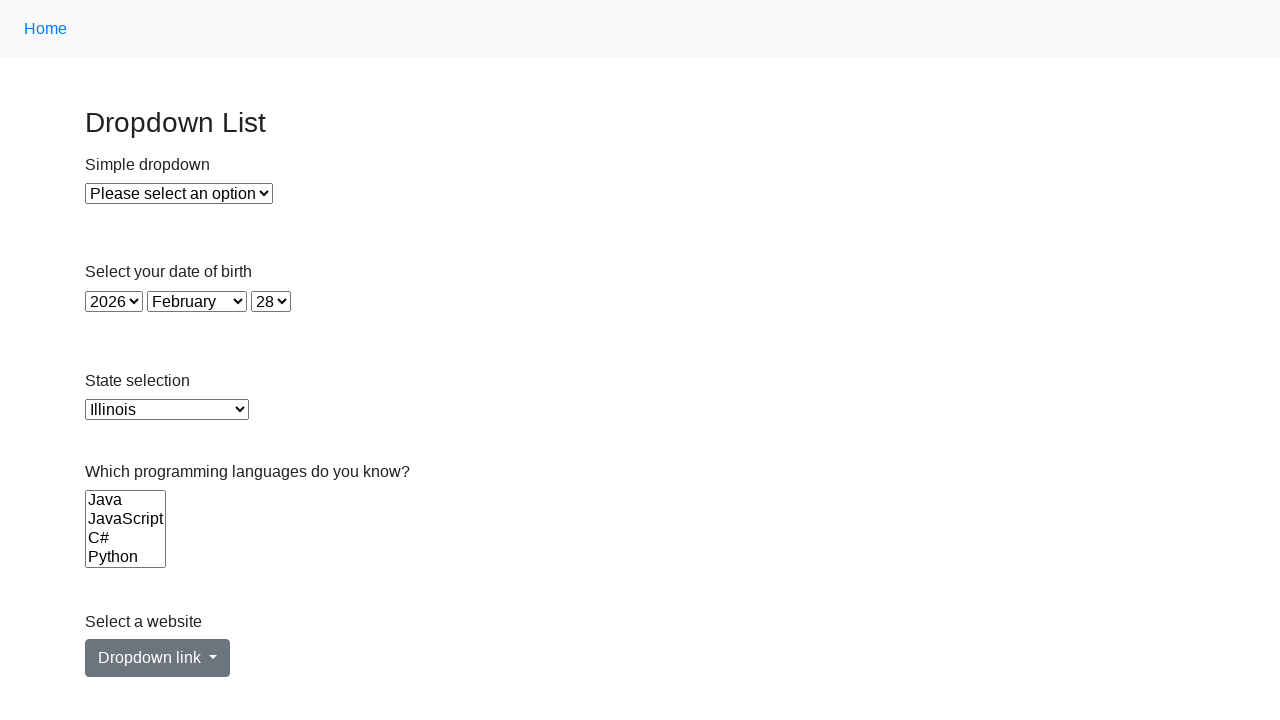

Selected Virginia from state dropdown by value on select#state
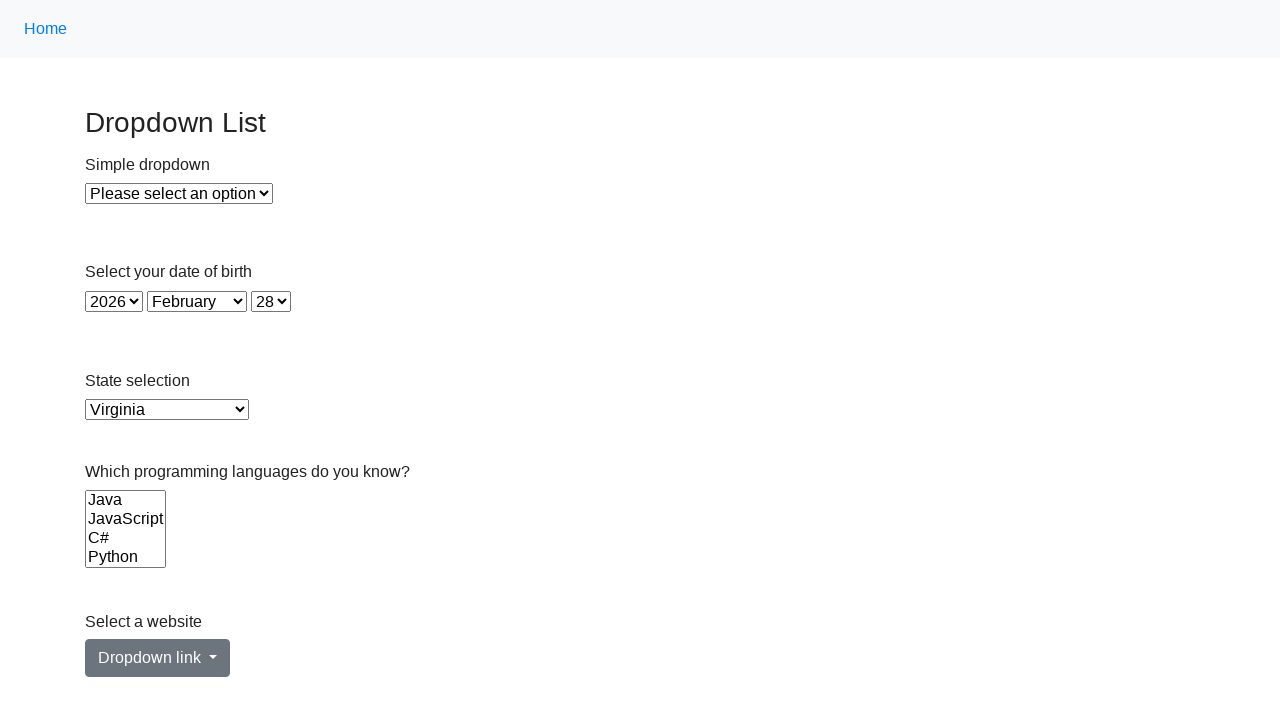

Selected California from state dropdown by index (5th option) on select#state
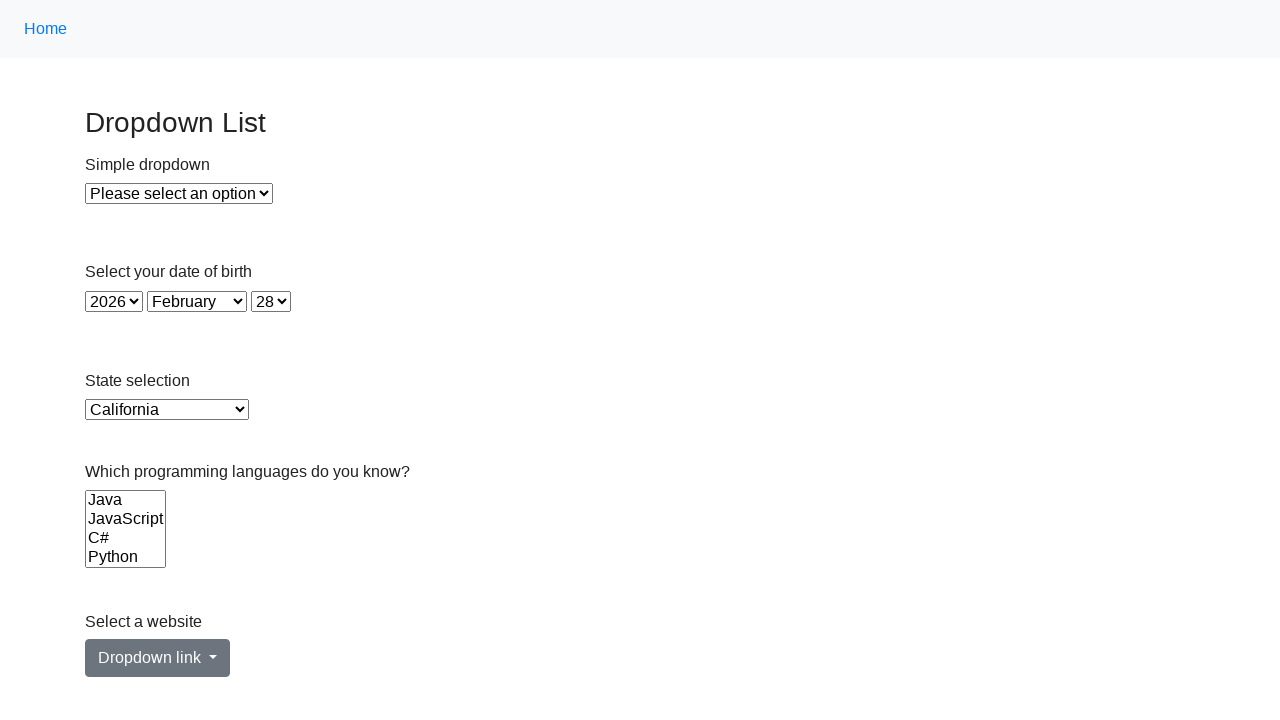

Retrieved selected option value from state dropdown
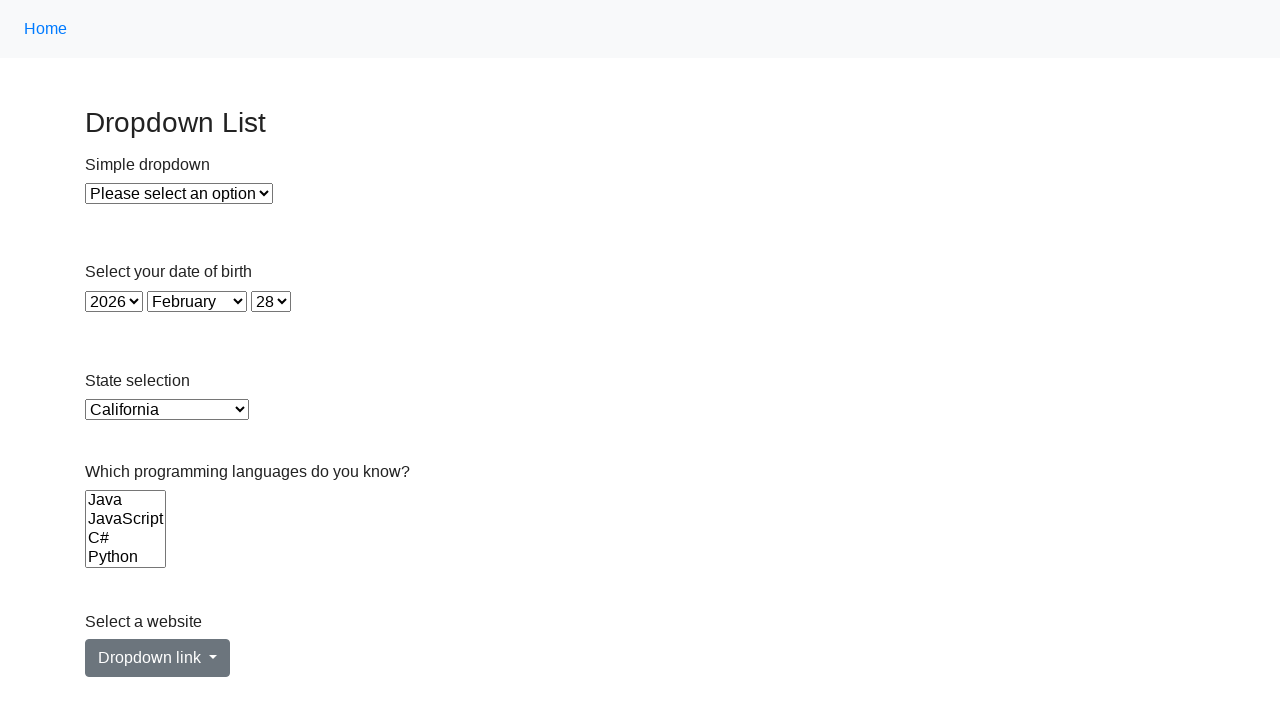

Verified California is the final selected option
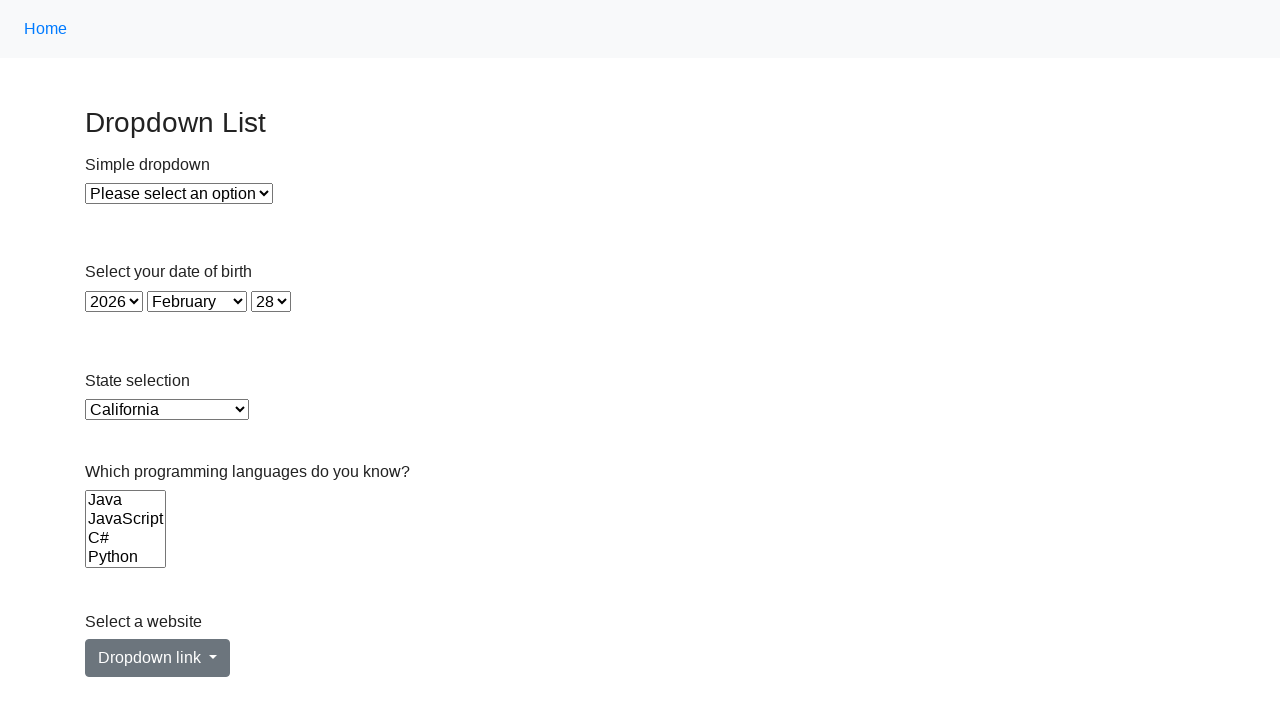

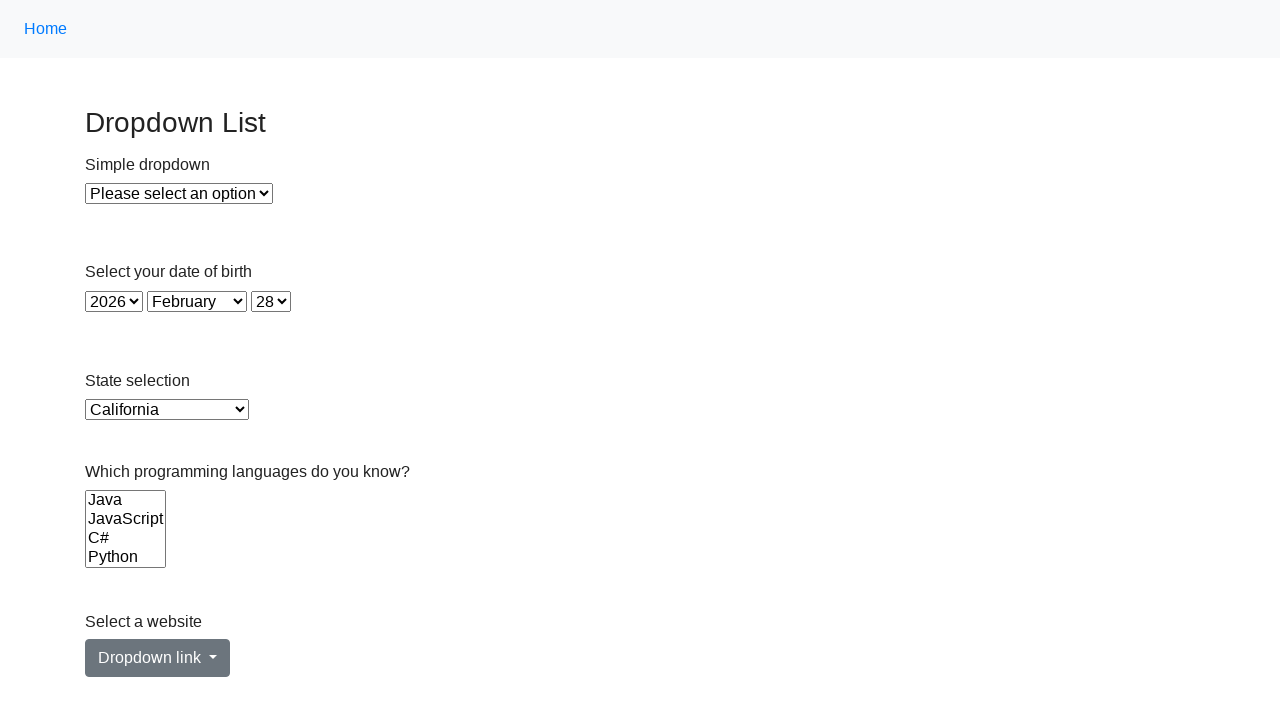